Tests checkbox functionality by checking and unchecking a checkbox

Starting URL: https://artoftesting.com/samplesiteforselenium

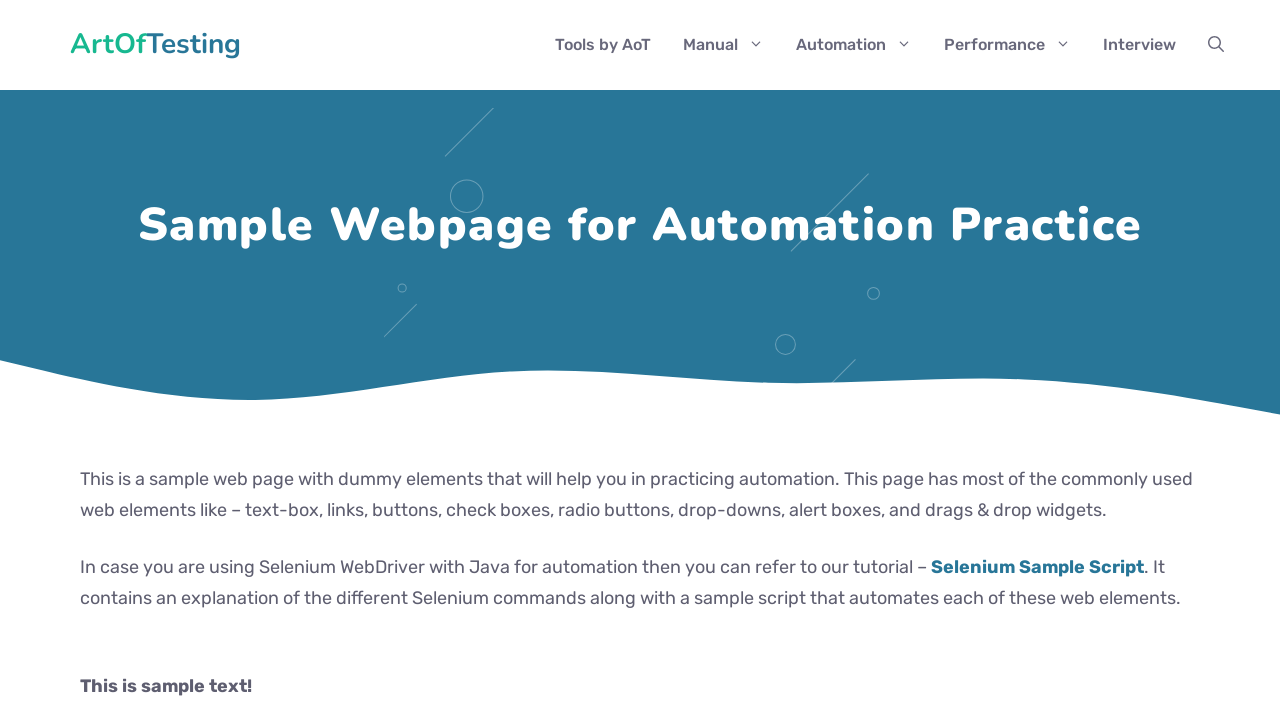

Navigated to sample testing website
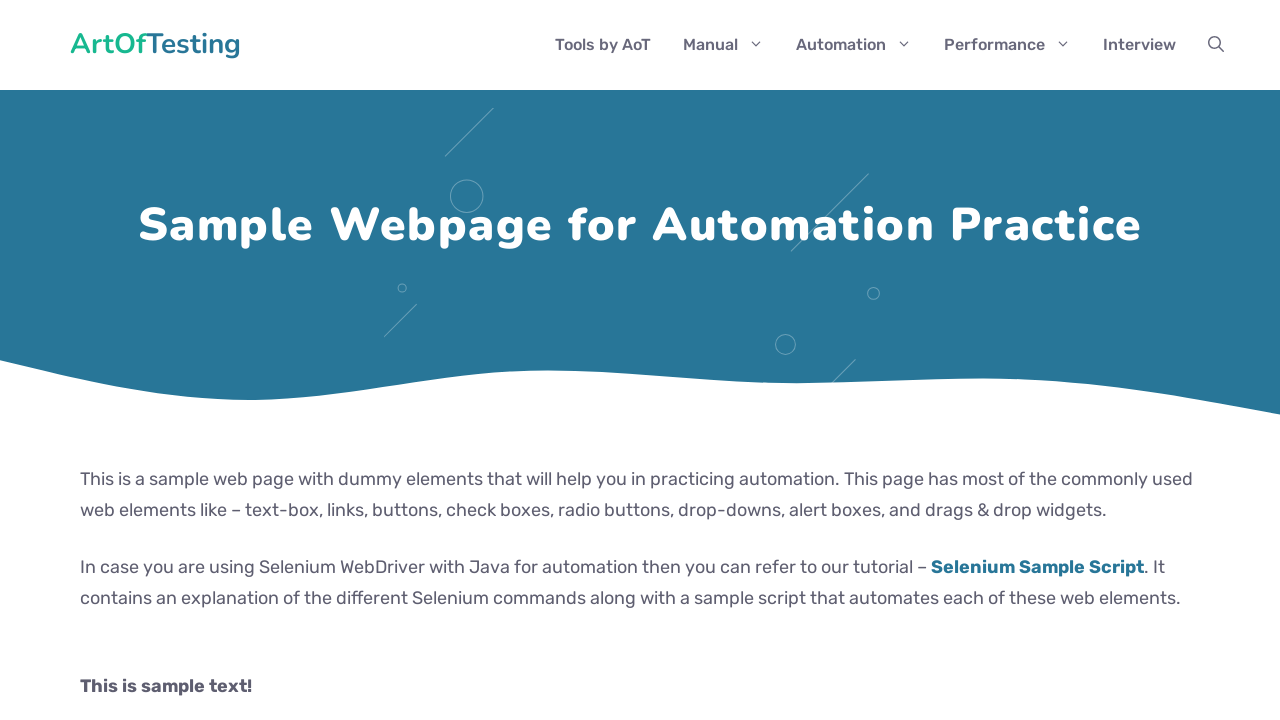

Checked the 'Automation' checkbox at (86, 360) on xpath=//input[@value='Automation']
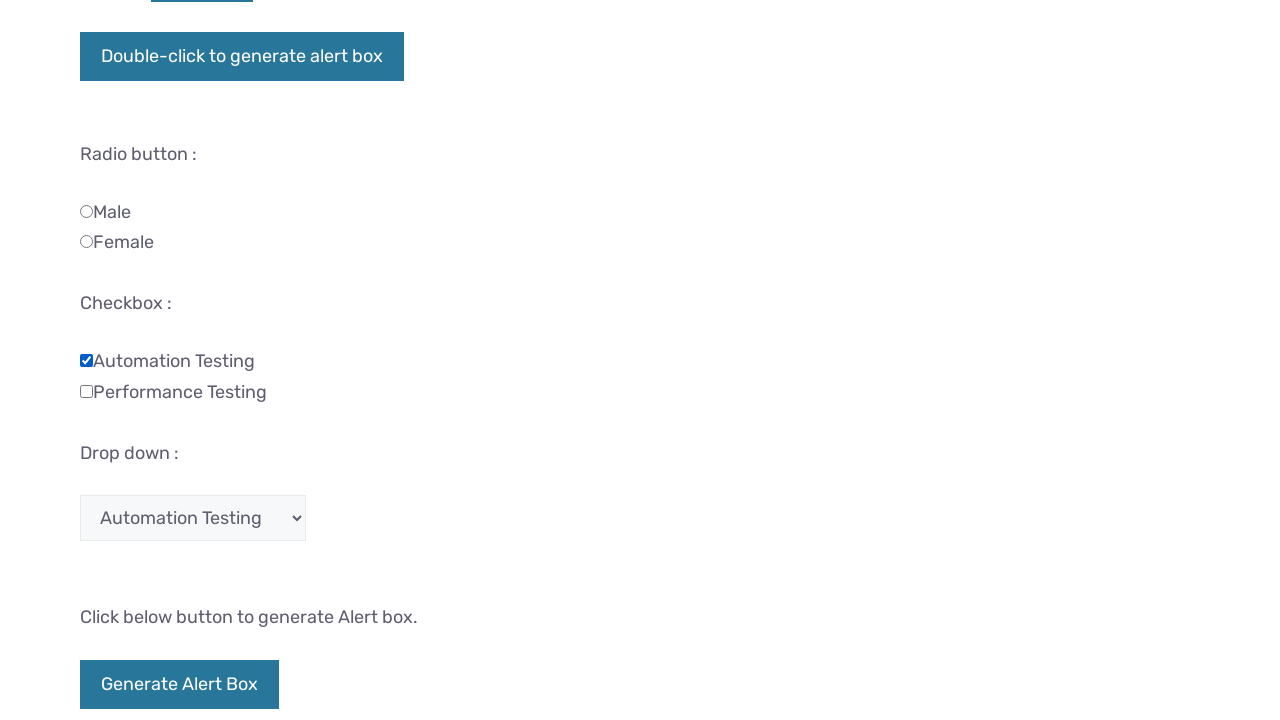

Unchecked the 'Automation' checkbox at (86, 360) on xpath=//input[@value='Automation']
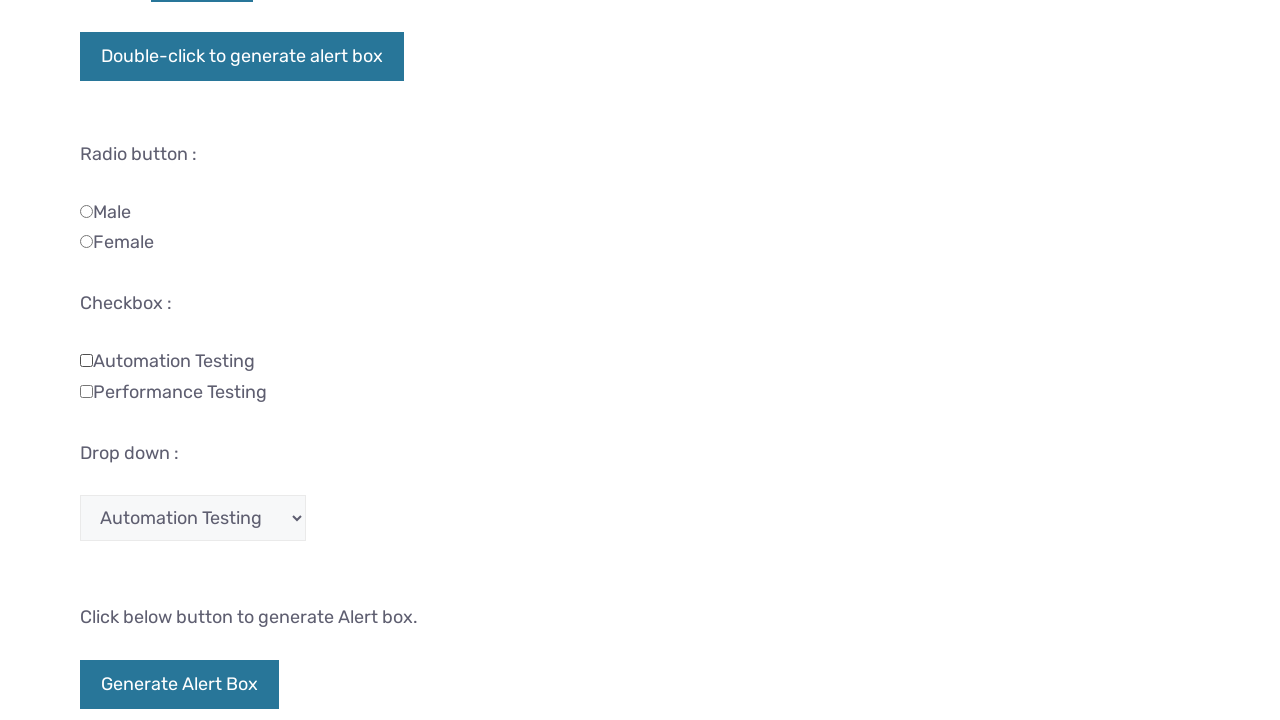

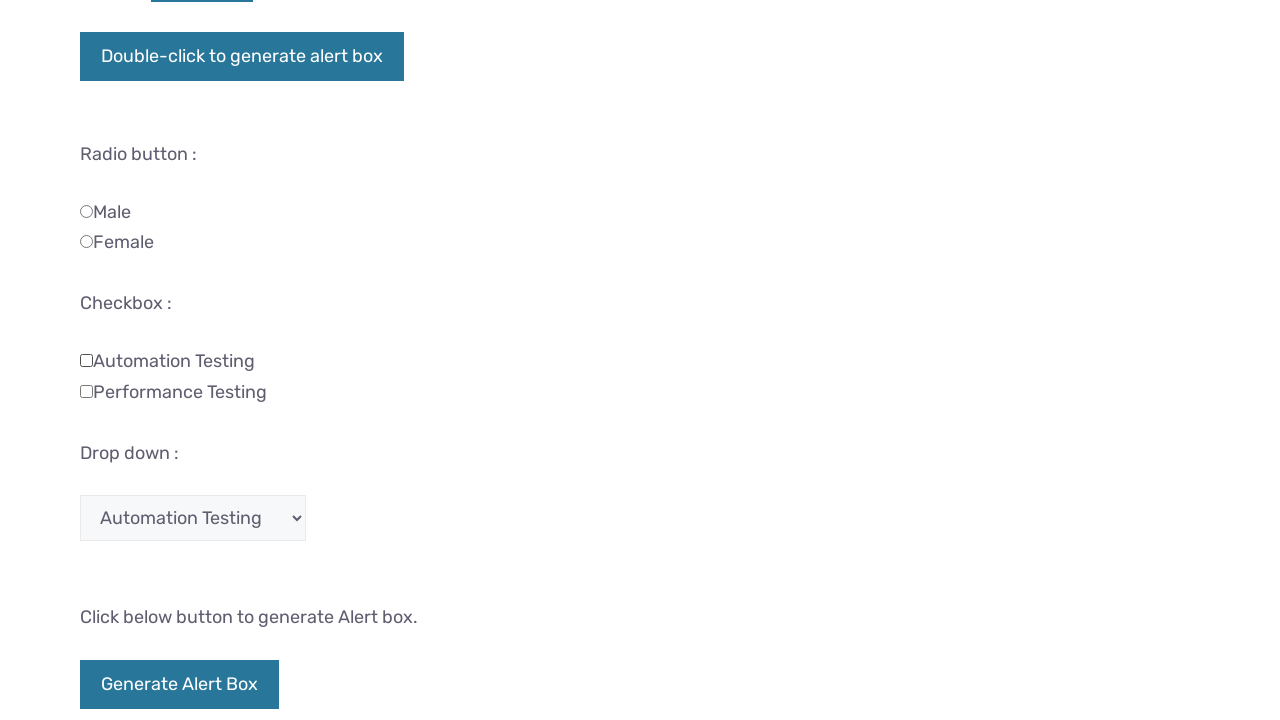